Tests drag and drop functionality by dragging an element onto a droppable target and verifying the drop was successful by checking the text changes to "Dropped!"

Starting URL: https://jqueryui.com/resources/demos/droppable/default.html

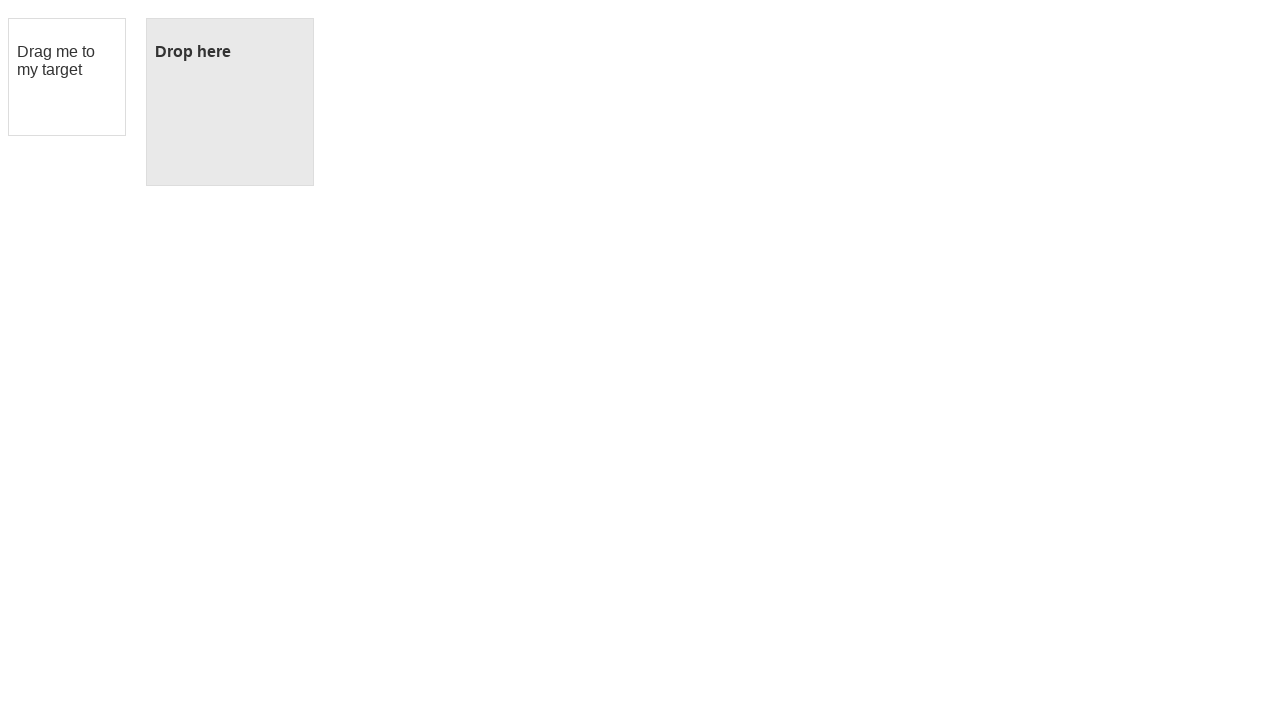

Located draggable element with id 'draggable'
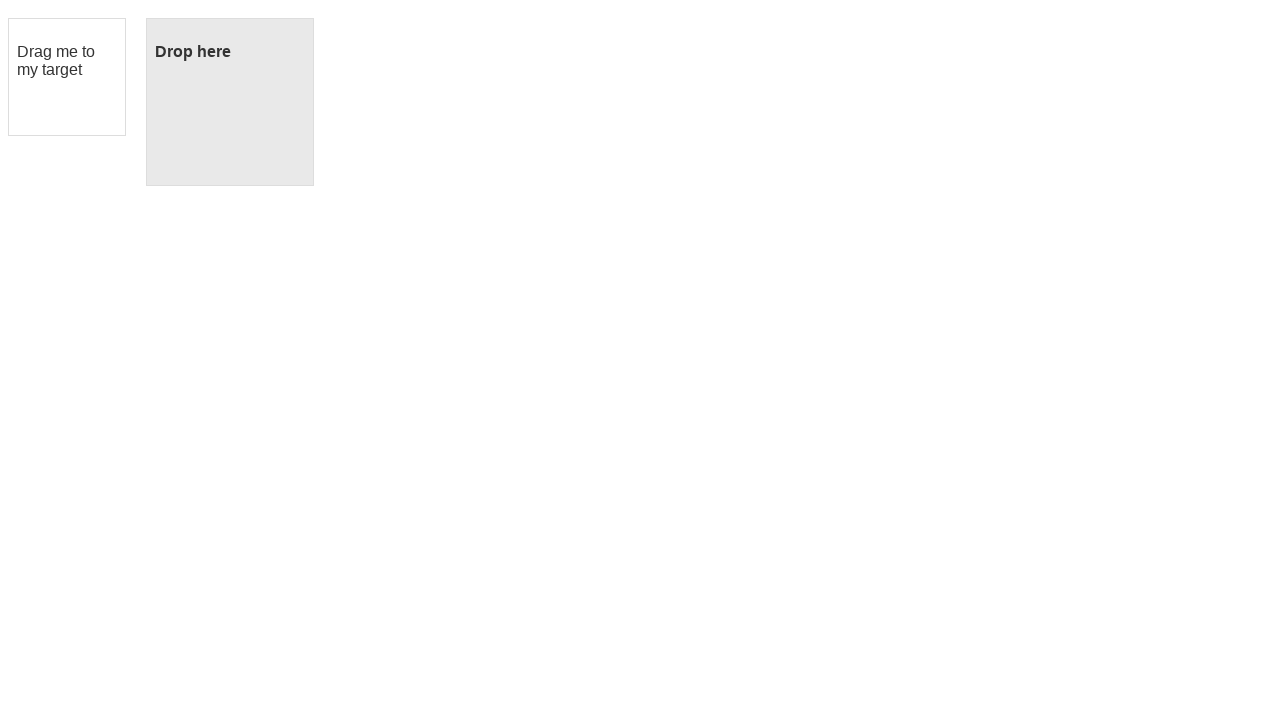

Located droppable element with id 'droppable'
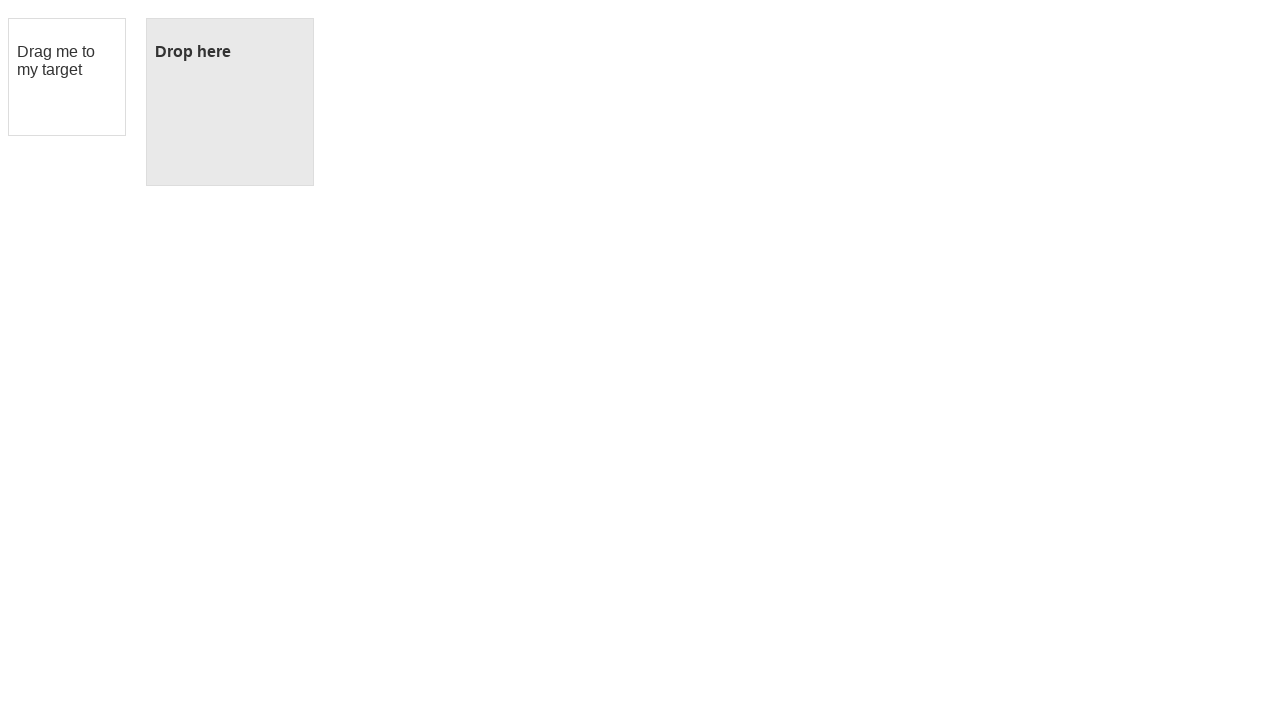

Dragged element onto droppable target at (230, 102)
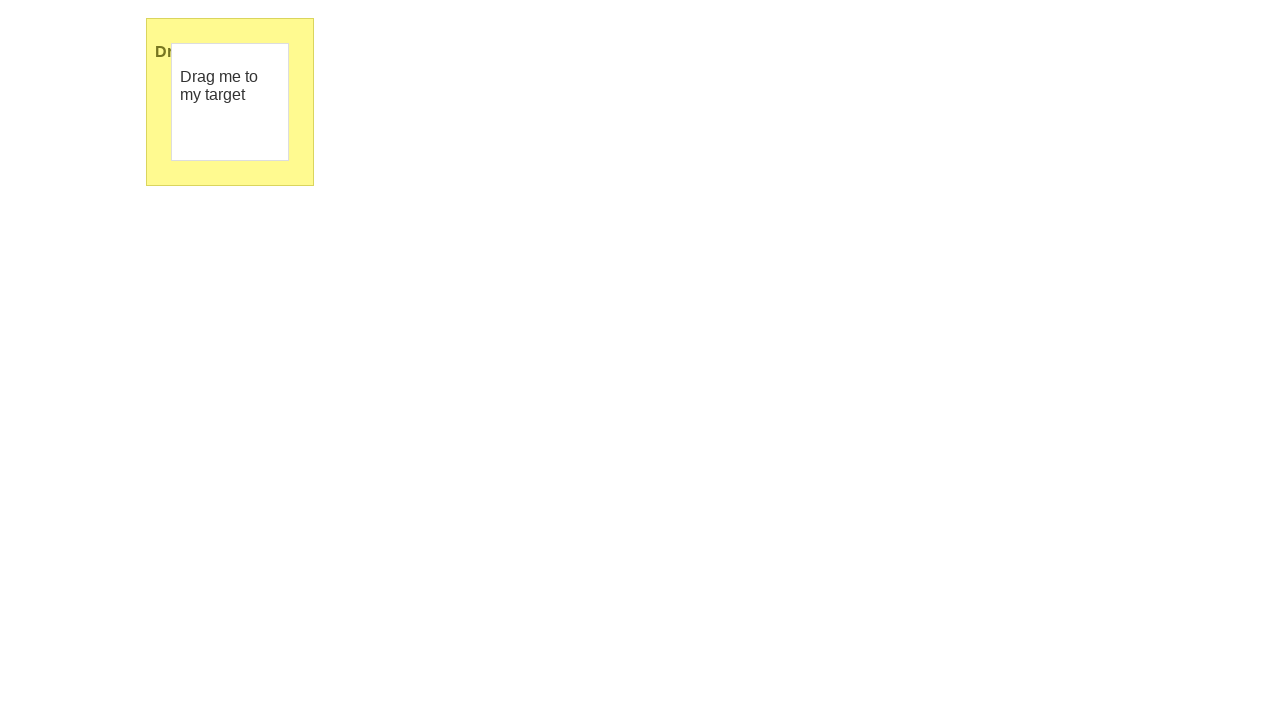

Verified drop was successful - droppable text changed to 'Dropped!'
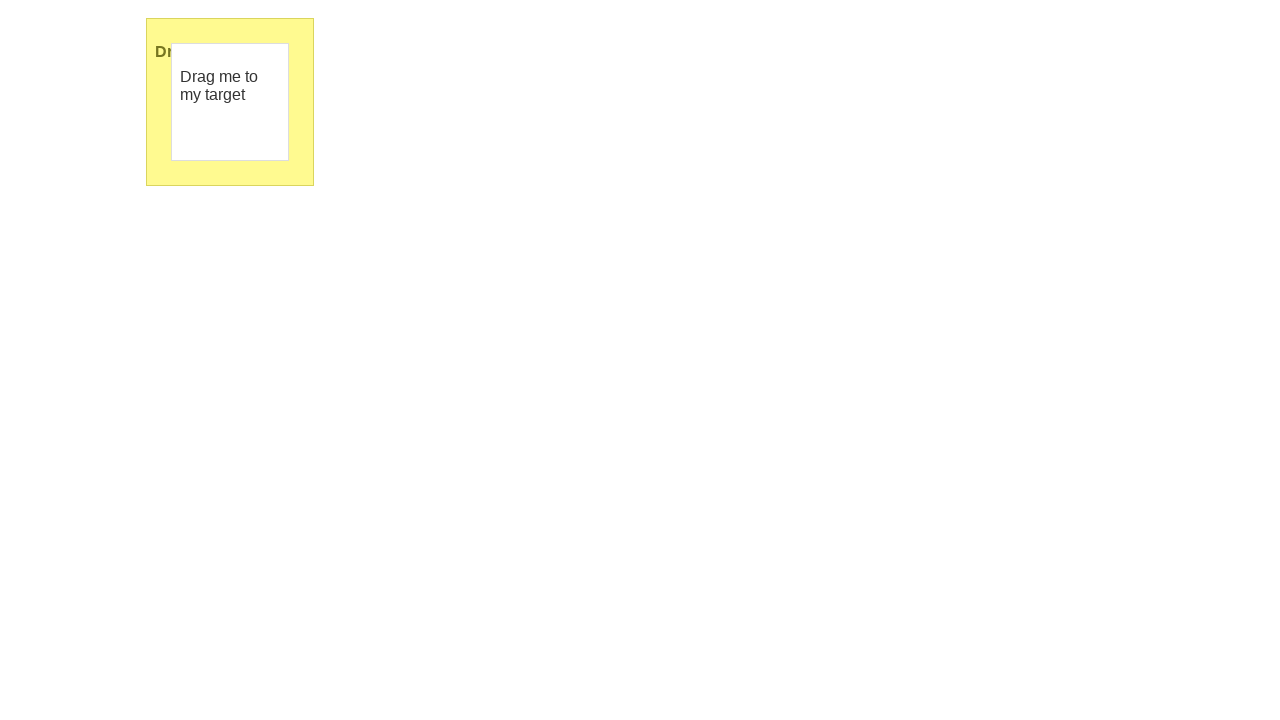

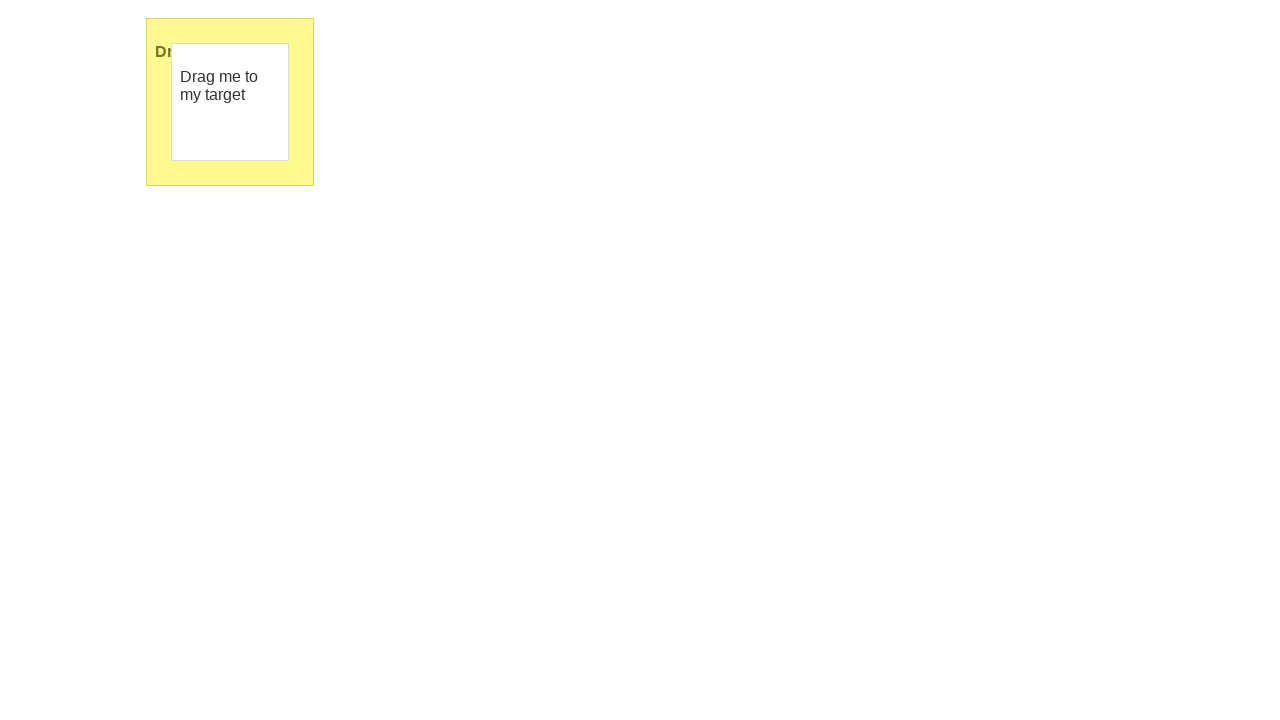